Tests jQuery combo tree dropdown functionality by clicking on the input field to open the dropdown and selecting multiple options from the list

Starting URL: https://www.jqueryscript.net/demo/Drop-Down-Combo-Tree/

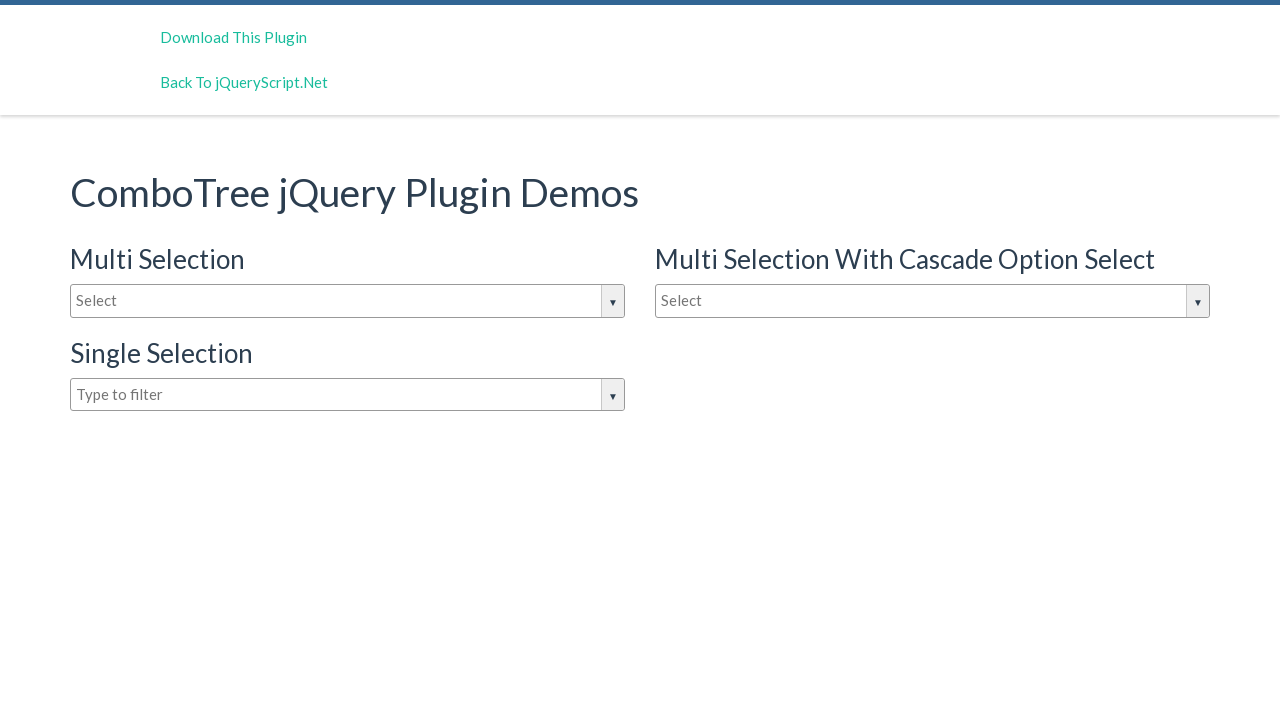

Clicked on the dropdown input field to open the jQuery combo tree dropdown at (348, 301) on #justAnInputBox
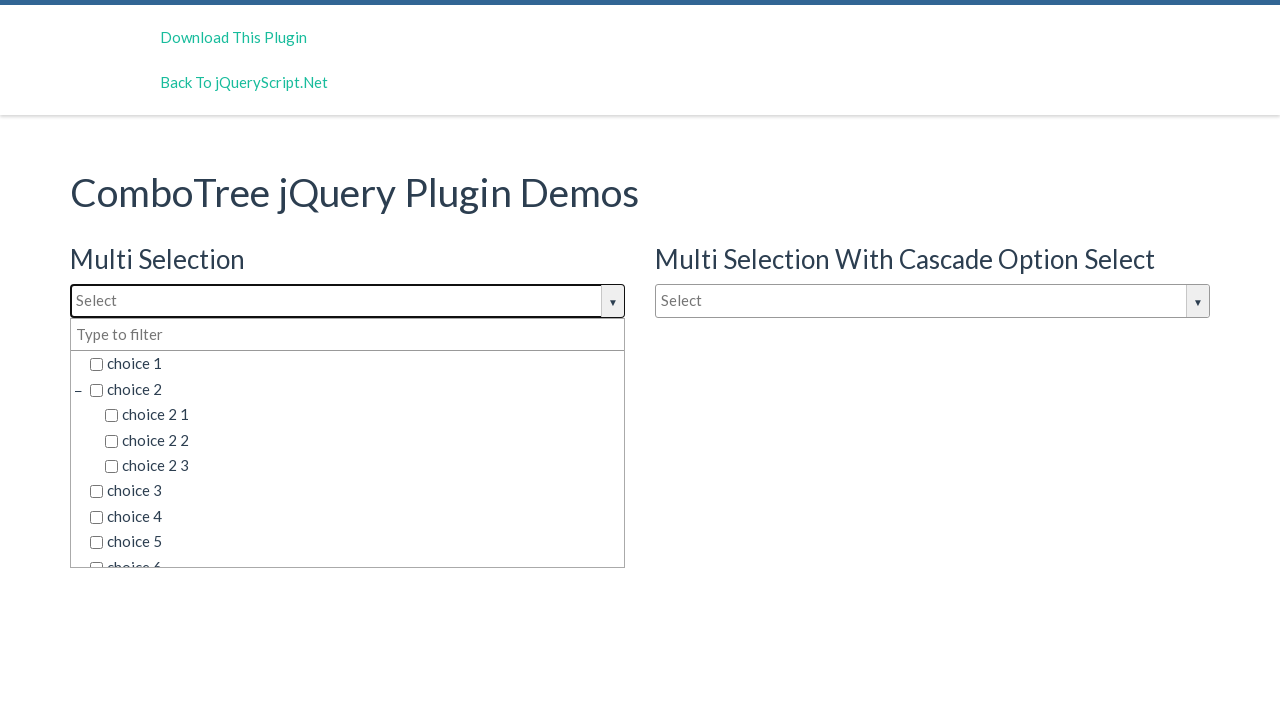

Dropdown options loaded and became visible
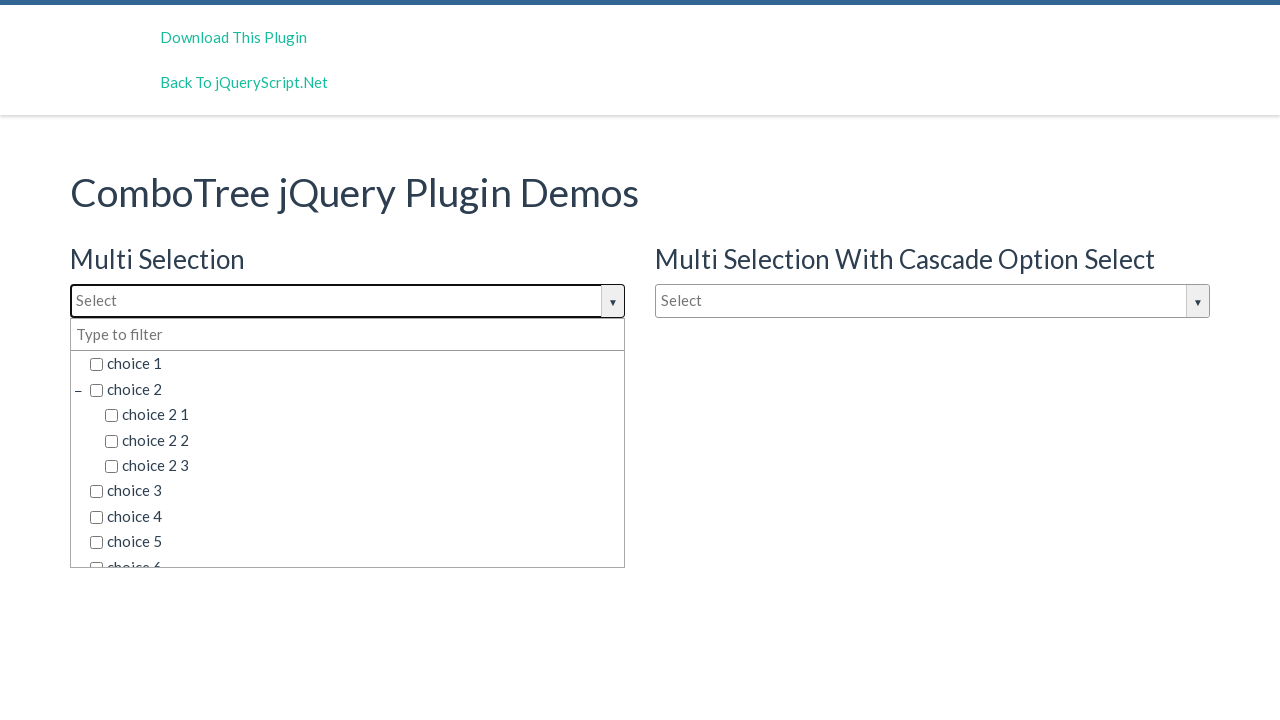

Selected option 'choice 4' from the dropdown list at (355, 517) on span.comboTreeItemTitle >> nth=6
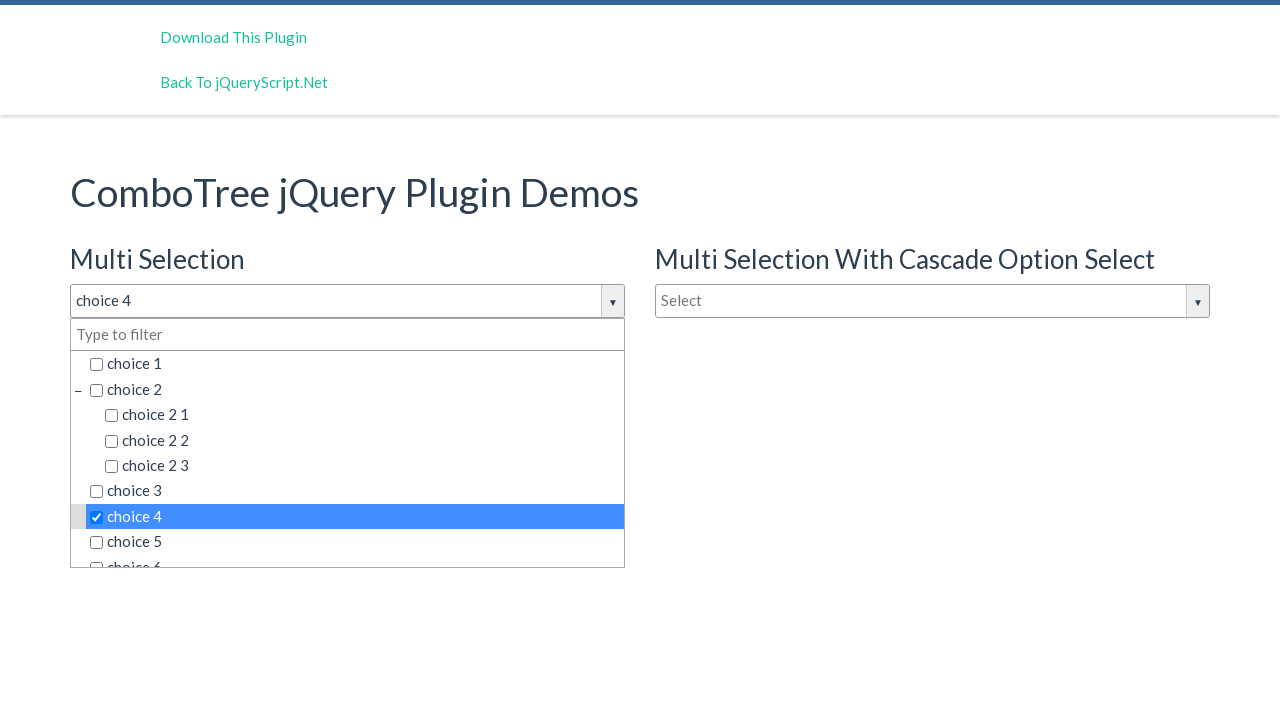

Selected option 'choice 5' from the dropdown list at (355, 542) on span.comboTreeItemTitle >> nth=7
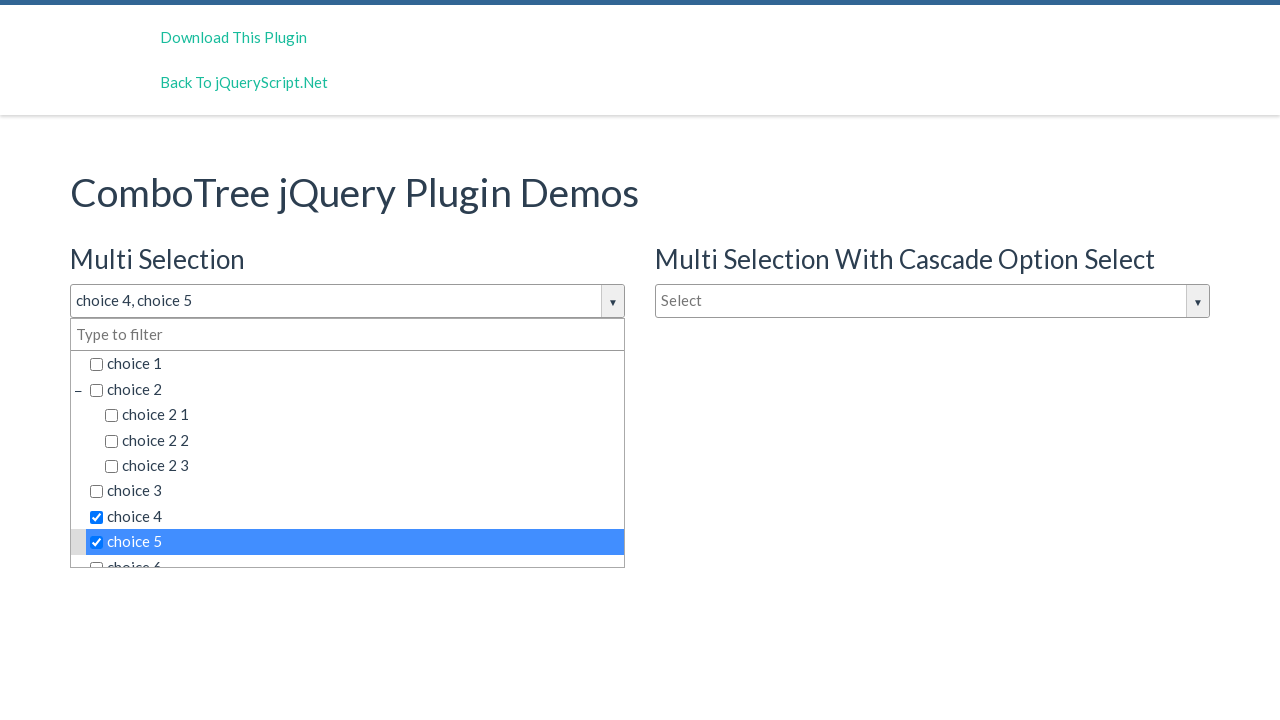

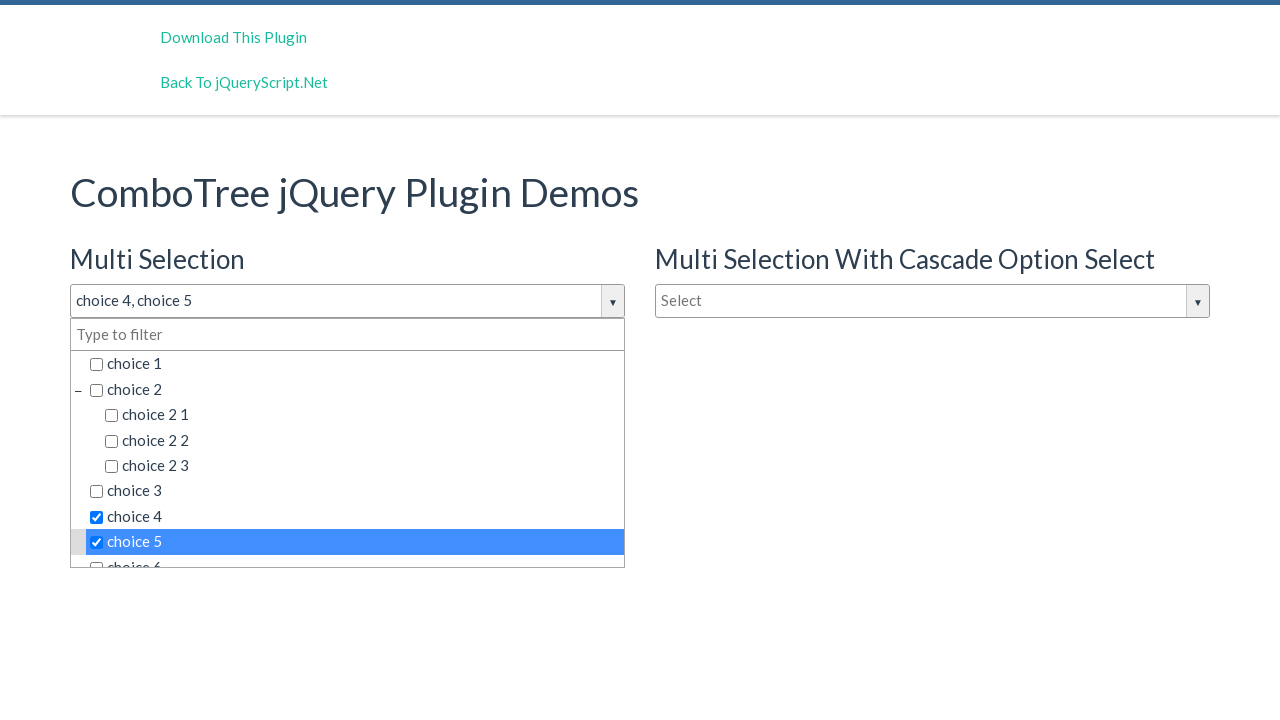